Tests Delta Airlines calendar date picker by selecting departure date in August and return date in November

Starting URL: https://www.delta.com/

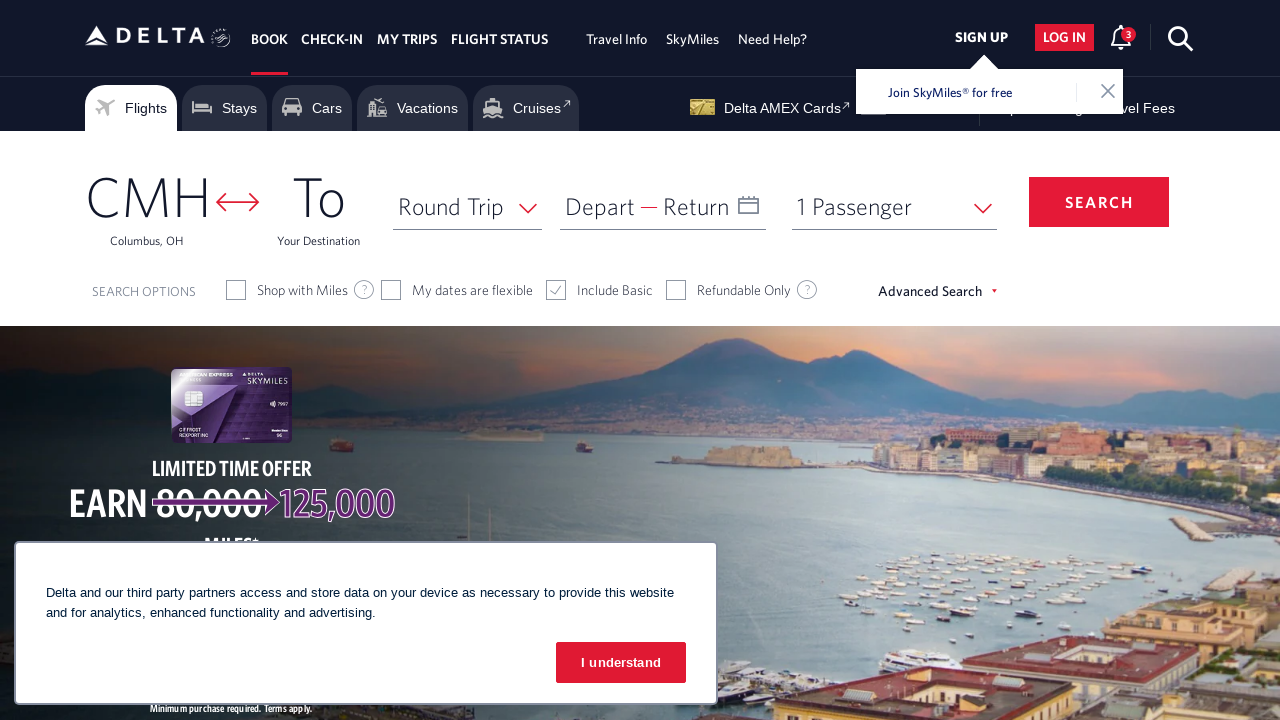

Clicked on departure date calendar input at (663, 206) on #input_departureDate_1
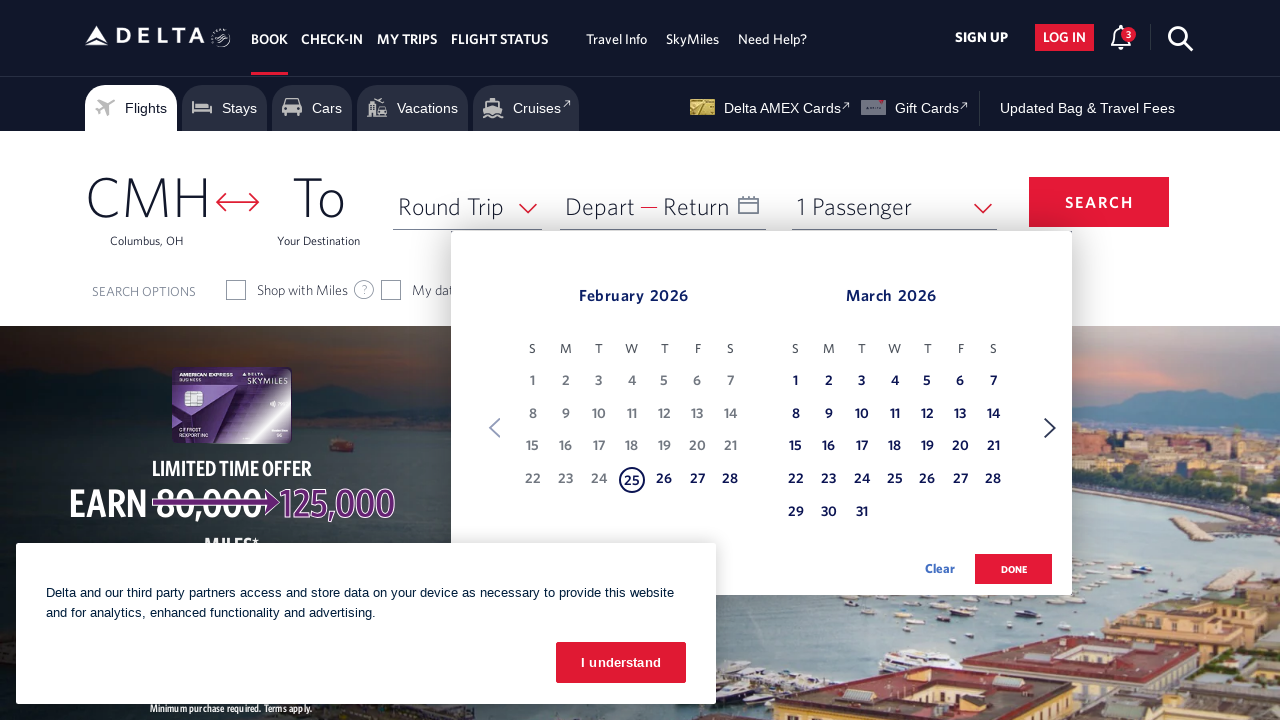

Clicked Next button to navigate to August for departure date at (1050, 428) on xpath=//span[text()='Next']
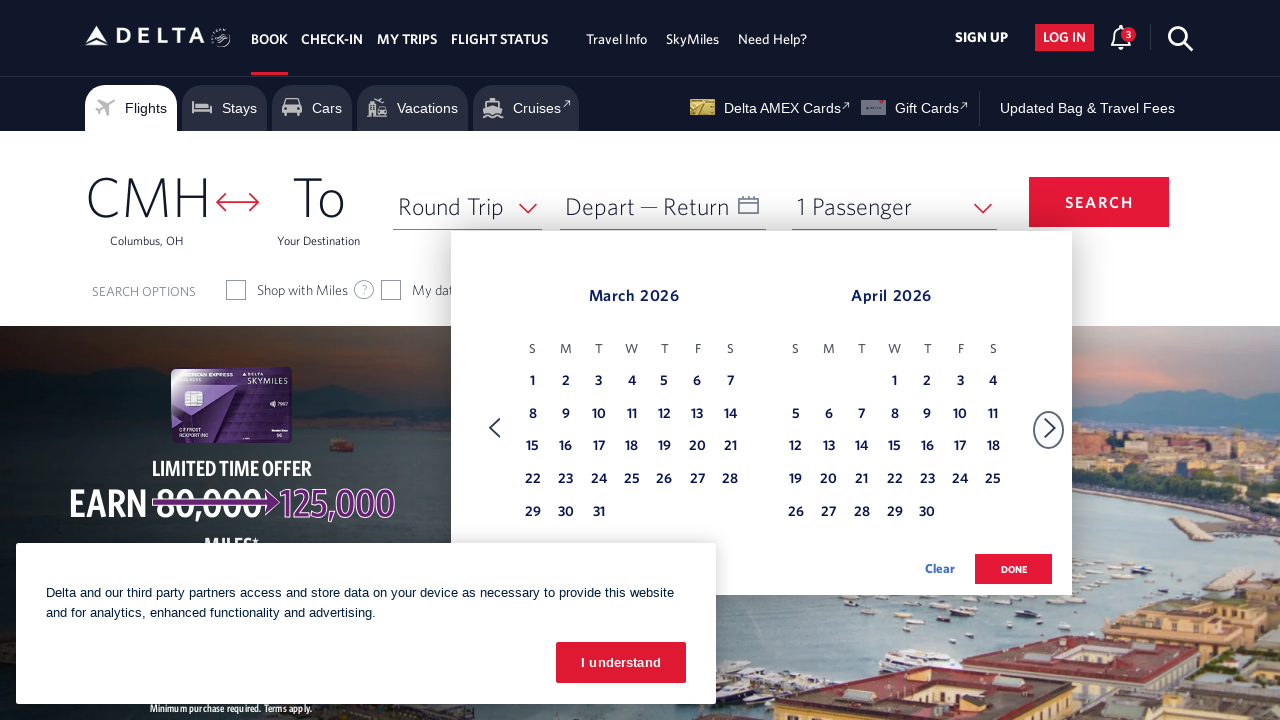

Clicked Next button to navigate to August for departure date at (1050, 428) on xpath=//span[text()='Next']
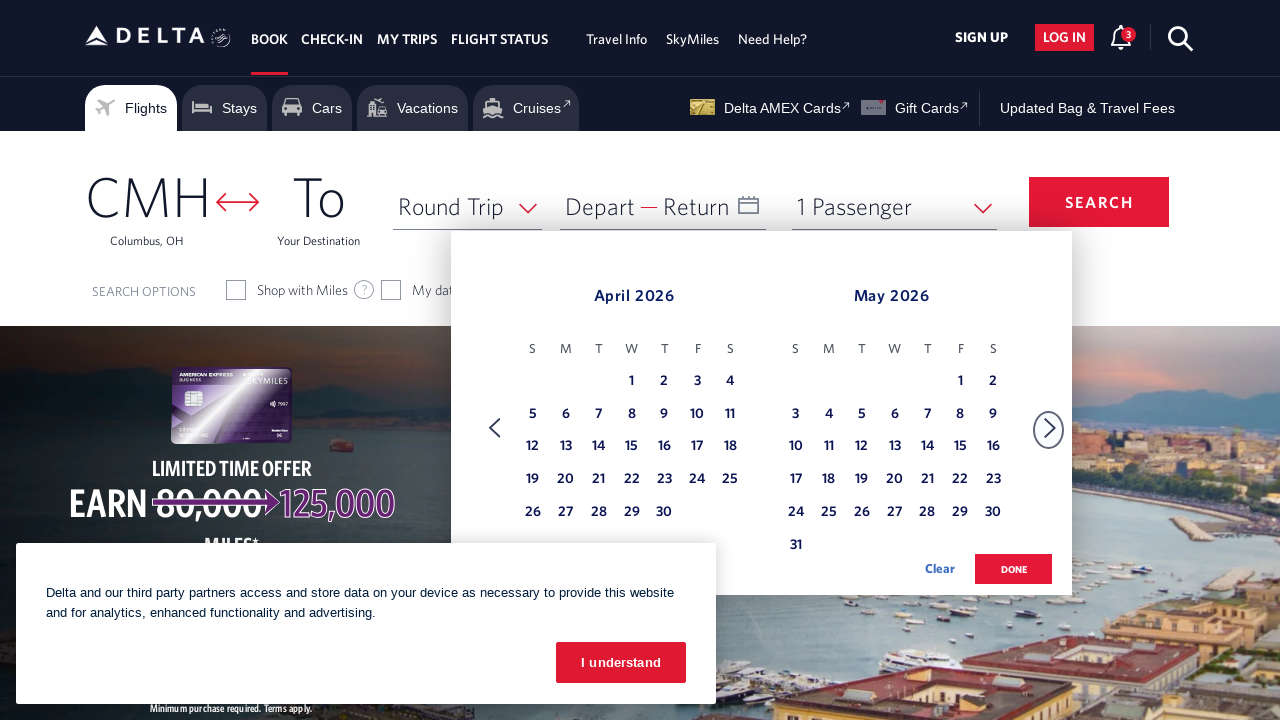

Clicked Next button to navigate to August for departure date at (1050, 428) on xpath=//span[text()='Next']
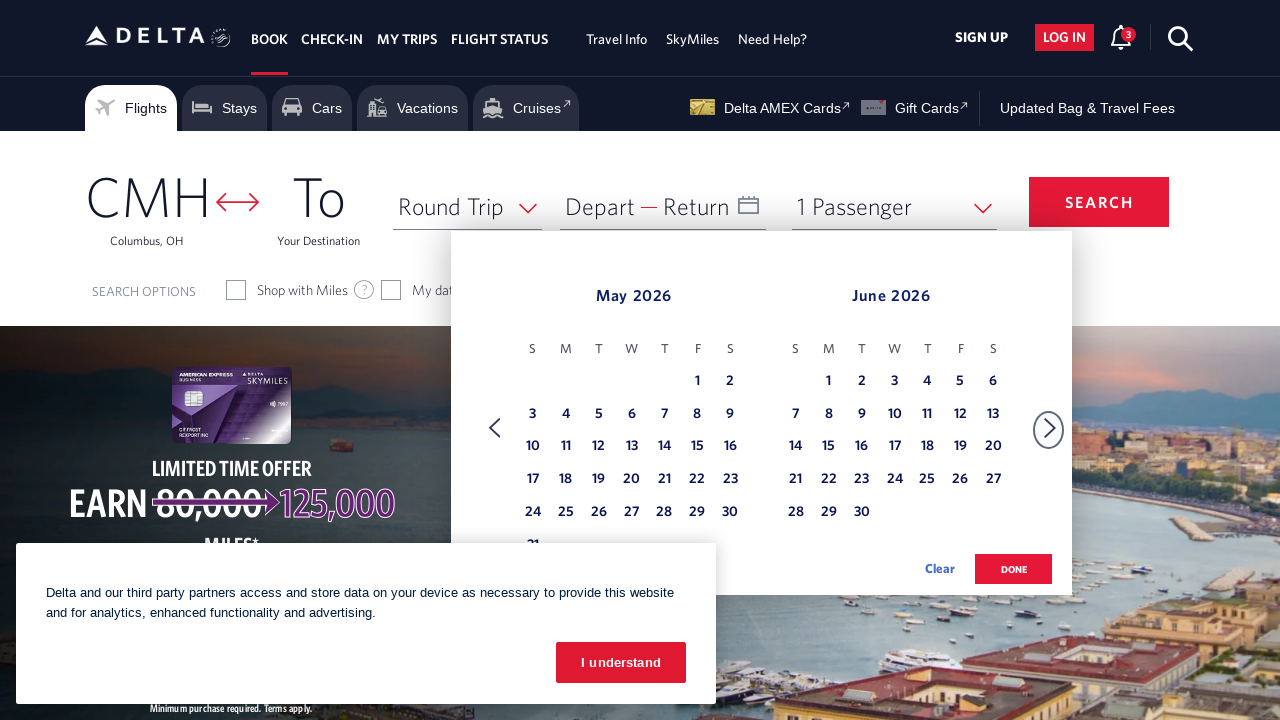

Clicked Next button to navigate to August for departure date at (1050, 428) on xpath=//span[text()='Next']
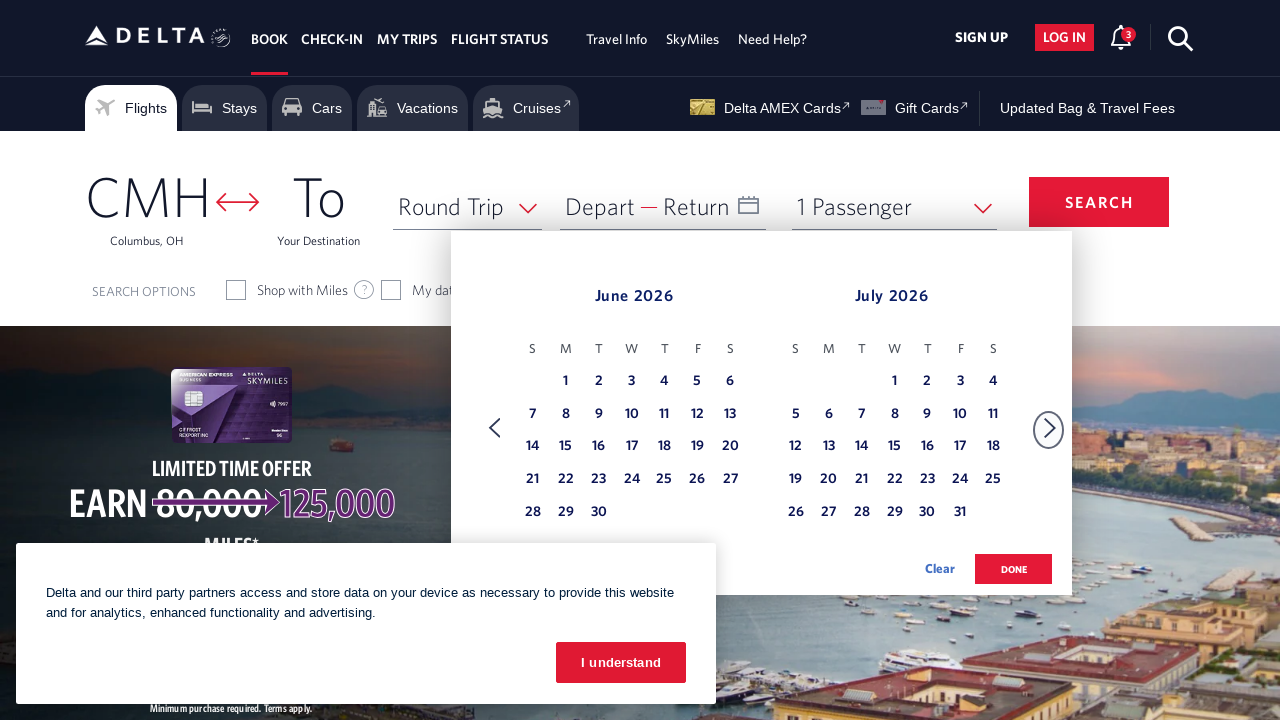

Clicked Next button to navigate to August for departure date at (1050, 428) on xpath=//span[text()='Next']
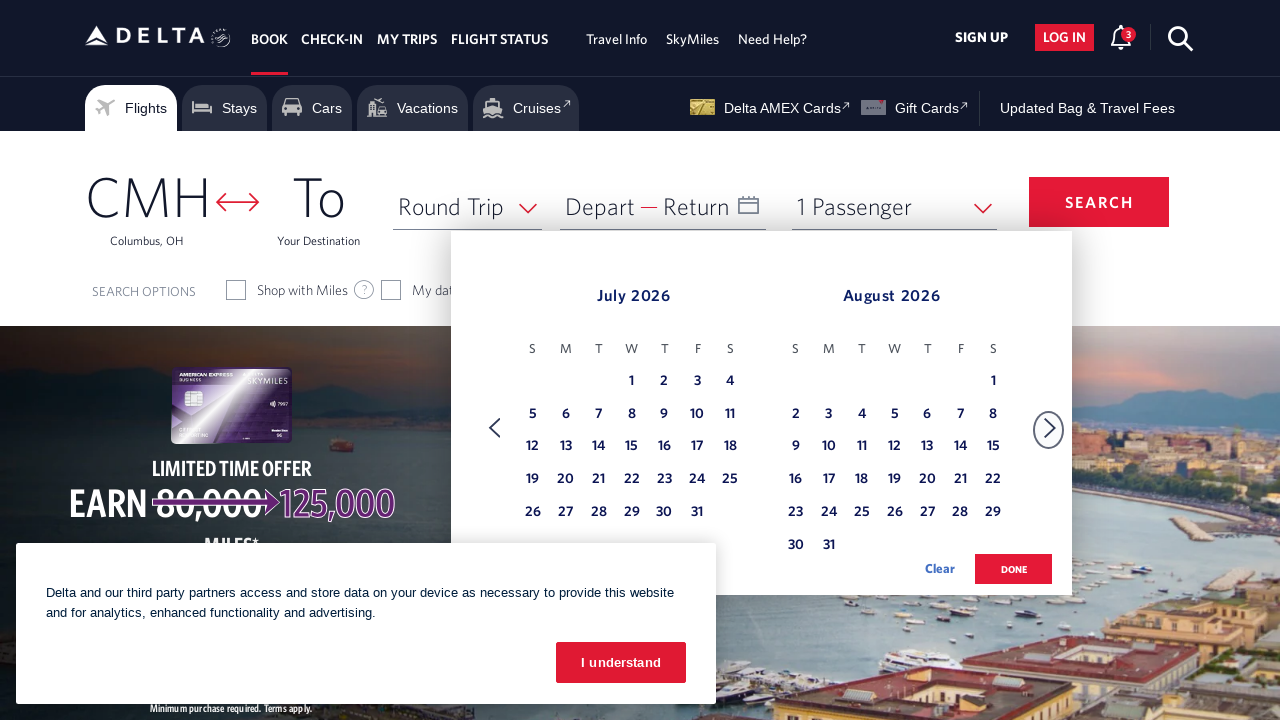

Clicked Next button to navigate to August for departure date at (1050, 428) on xpath=//span[text()='Next']
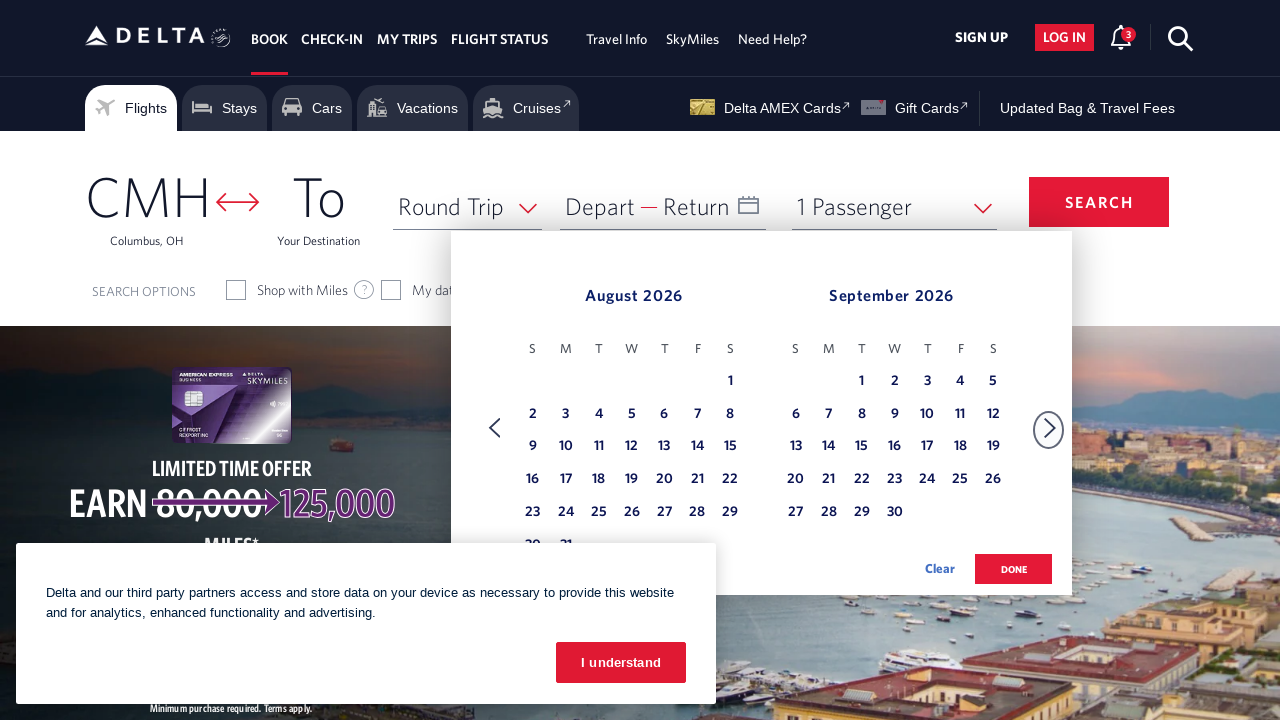

Selected August 13 as departure date at (664, 447) on xpath=//tbody[@class='dl-datepicker-tbody-0']/tr/td >> nth=25
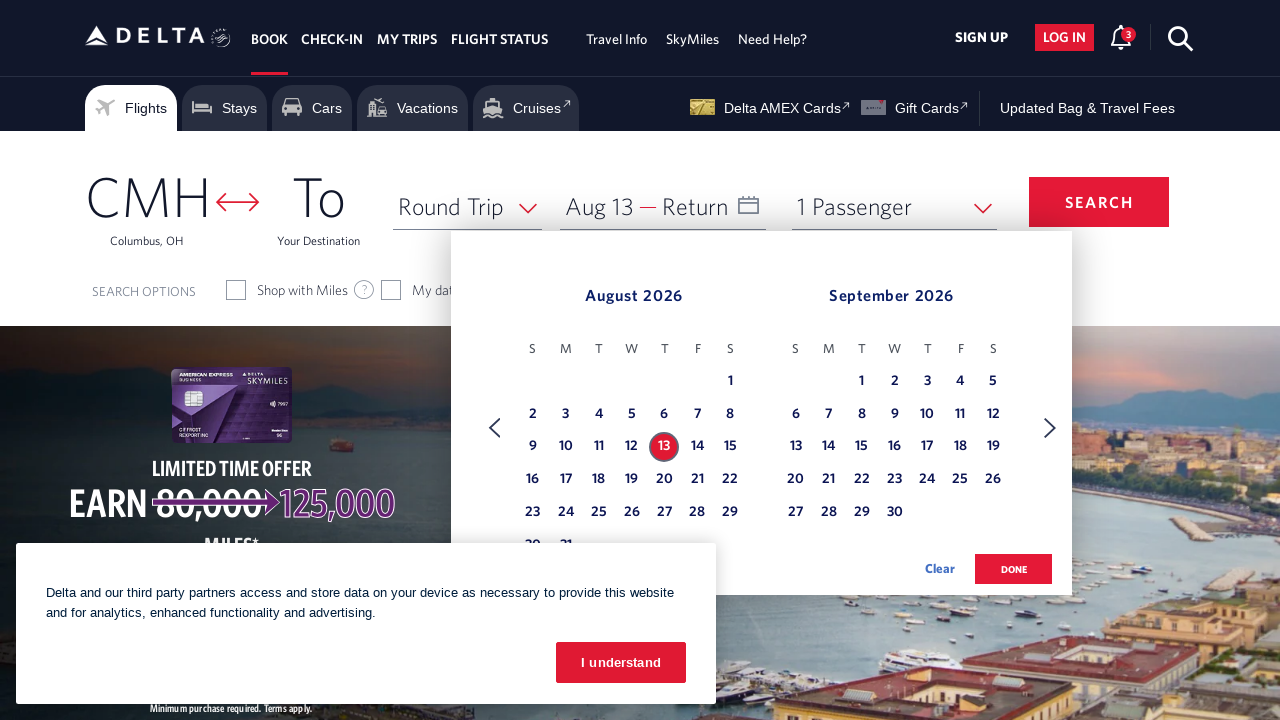

Clicked Next button to navigate to November for return date at (1050, 428) on xpath=//span[text()='Next']
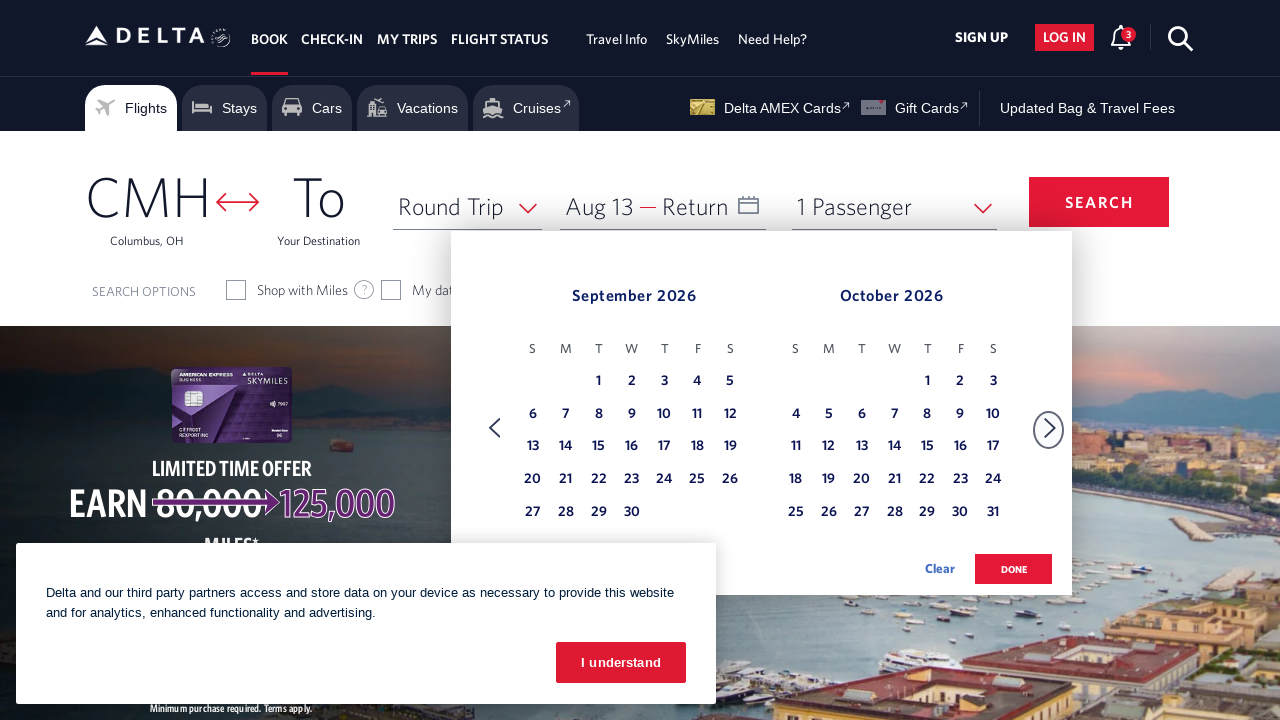

Clicked Next button to navigate to November for return date at (1050, 428) on xpath=//span[text()='Next']
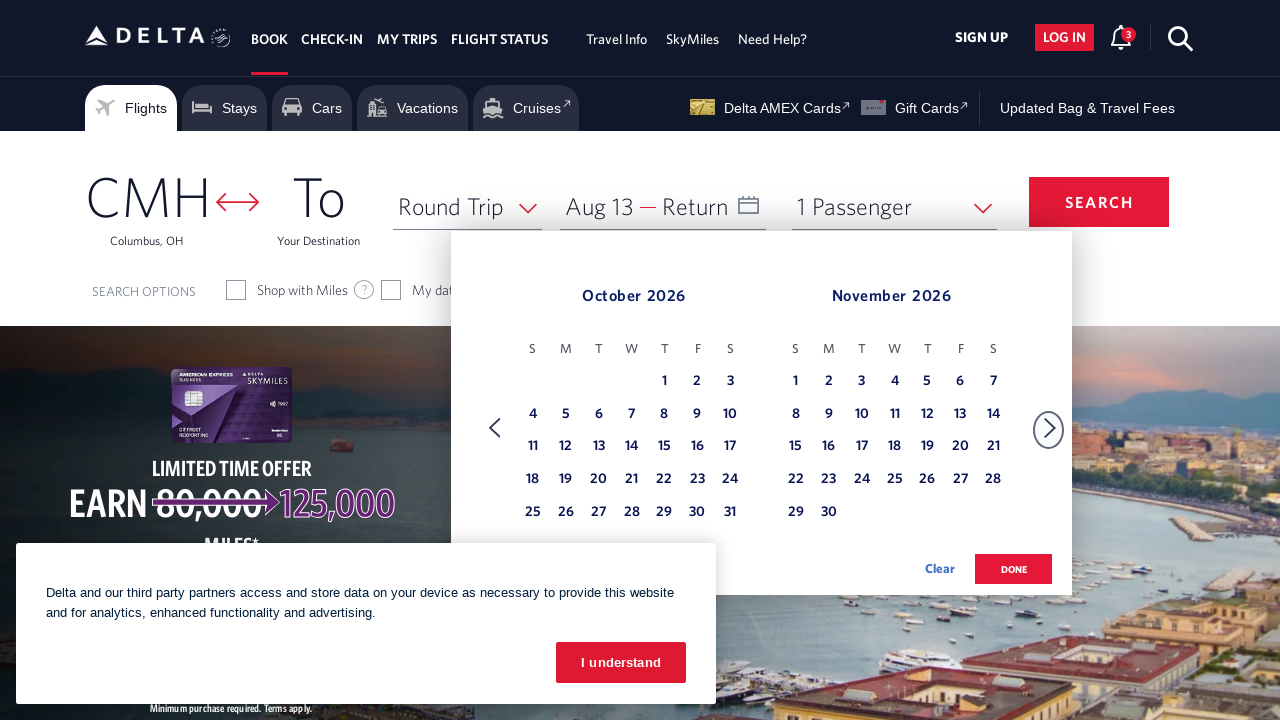

Selected November 30 as return date at (829, 513) on xpath=//tbody[@class='dl-datepicker-tbody-1']/tr/td >> nth=36
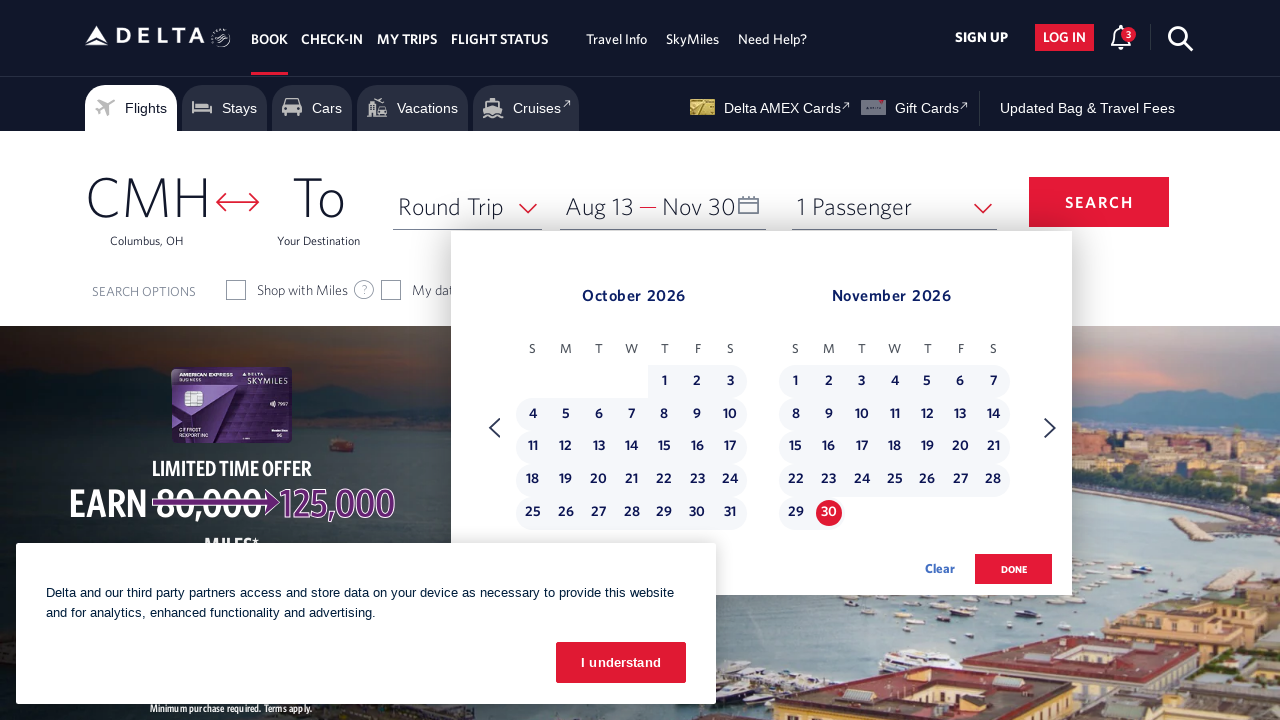

Clicked done button to confirm date selection at (1014, 569) on .donebutton
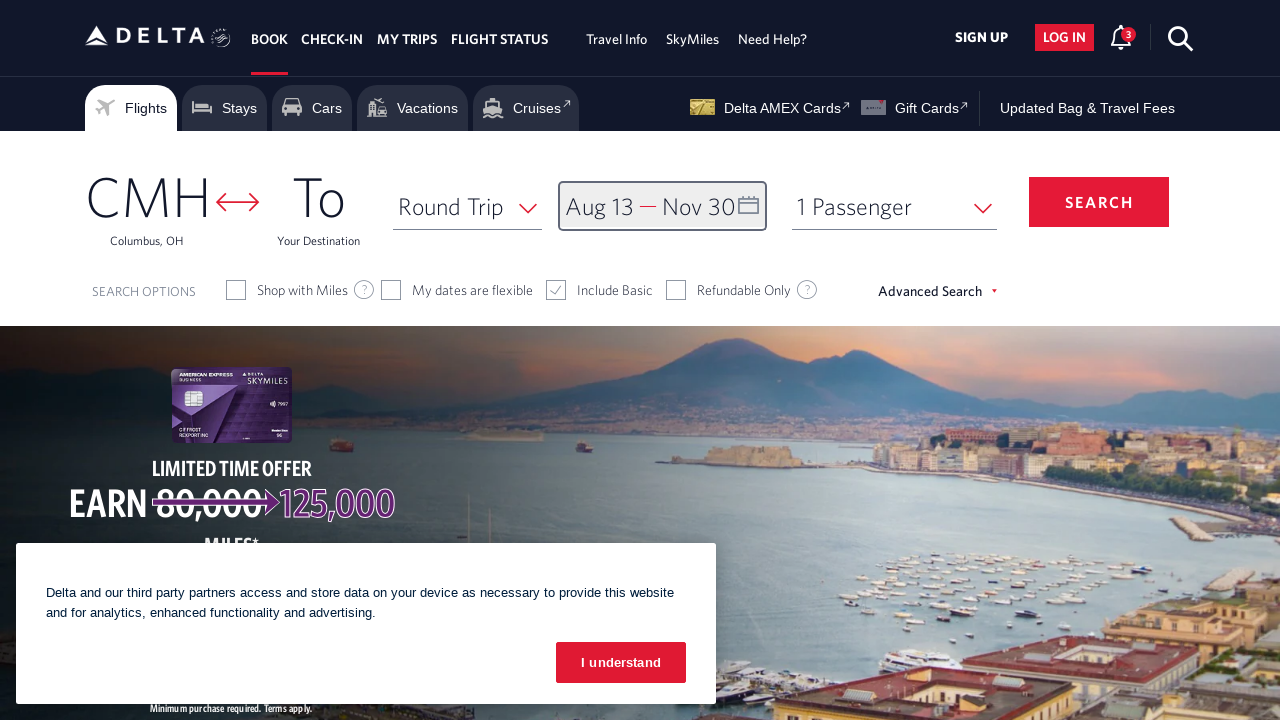

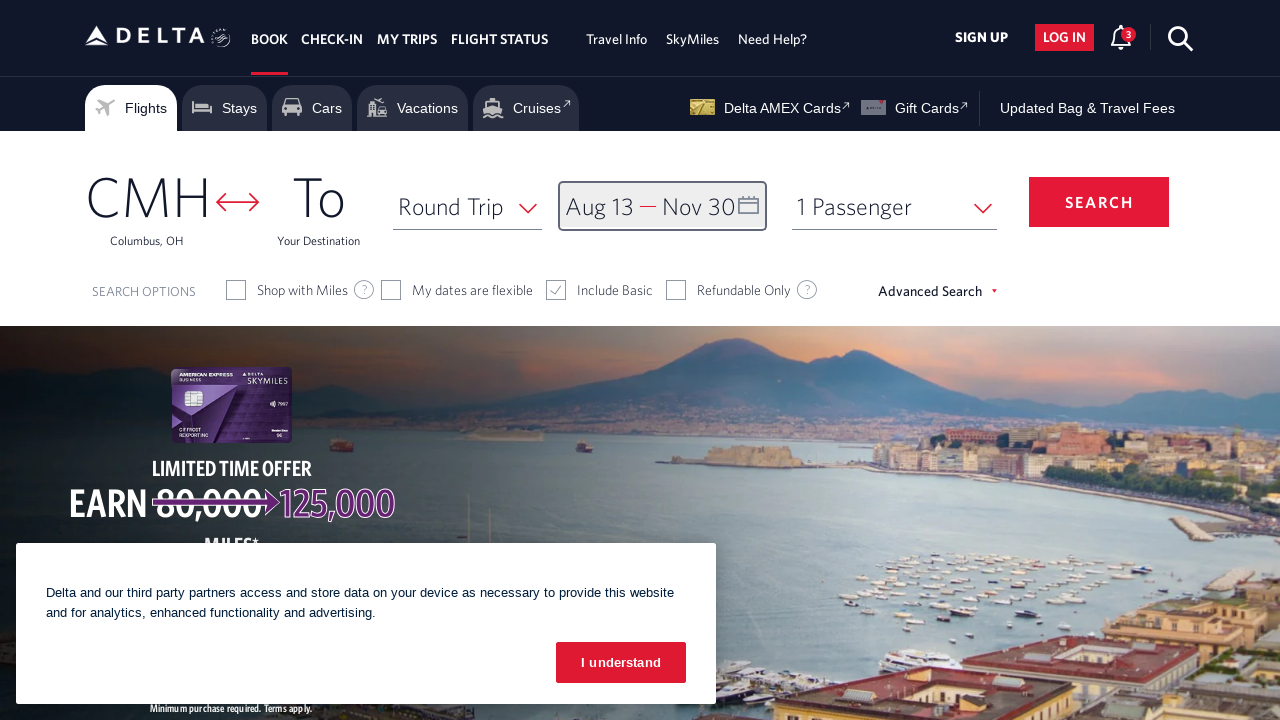